Tests mouse interaction by performing a click-and-hold action on a draggable element on a Selenium demo page.

Starting URL: https://awesomeqa.com/selenium/mouse_interaction.html

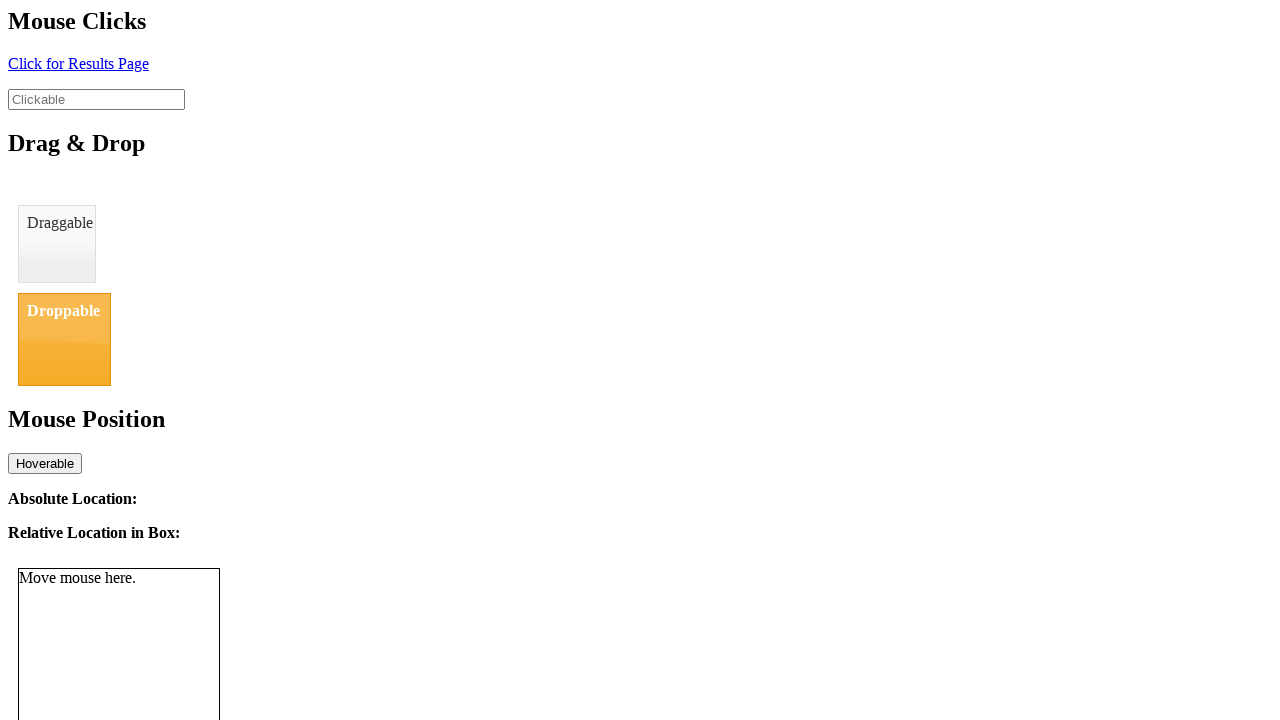

Waited for draggable element to be visible
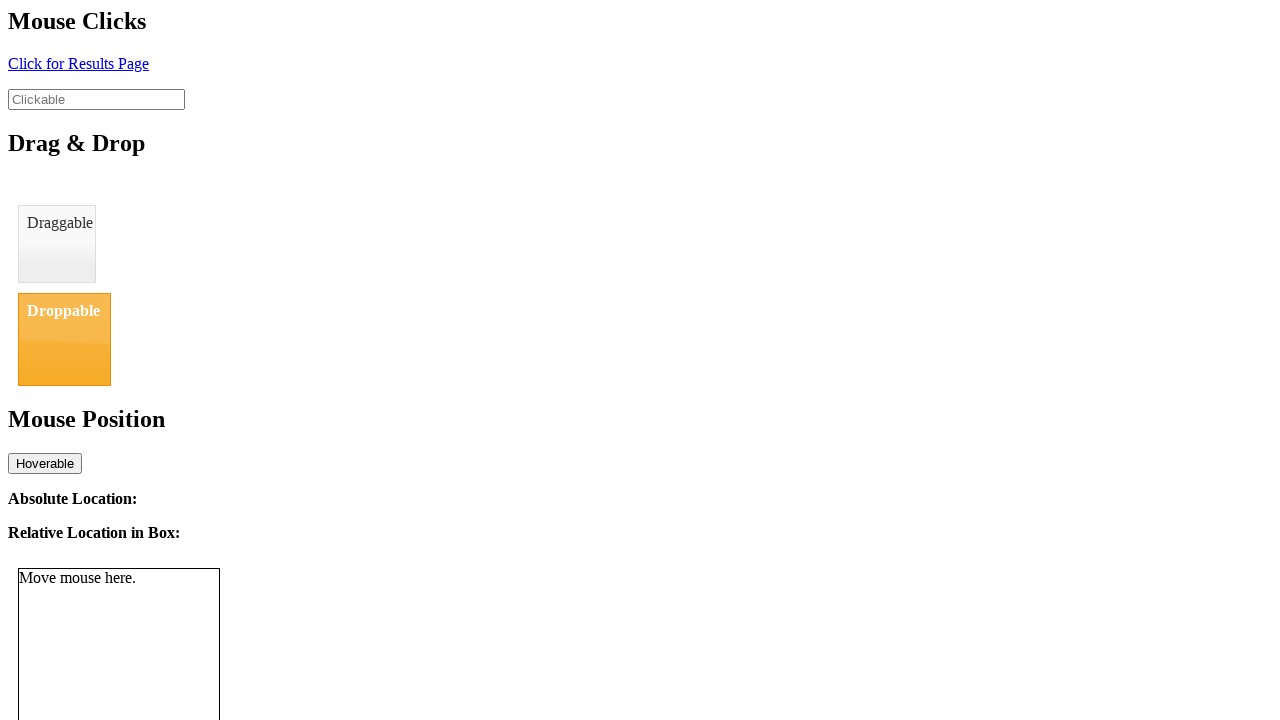

Located draggable element
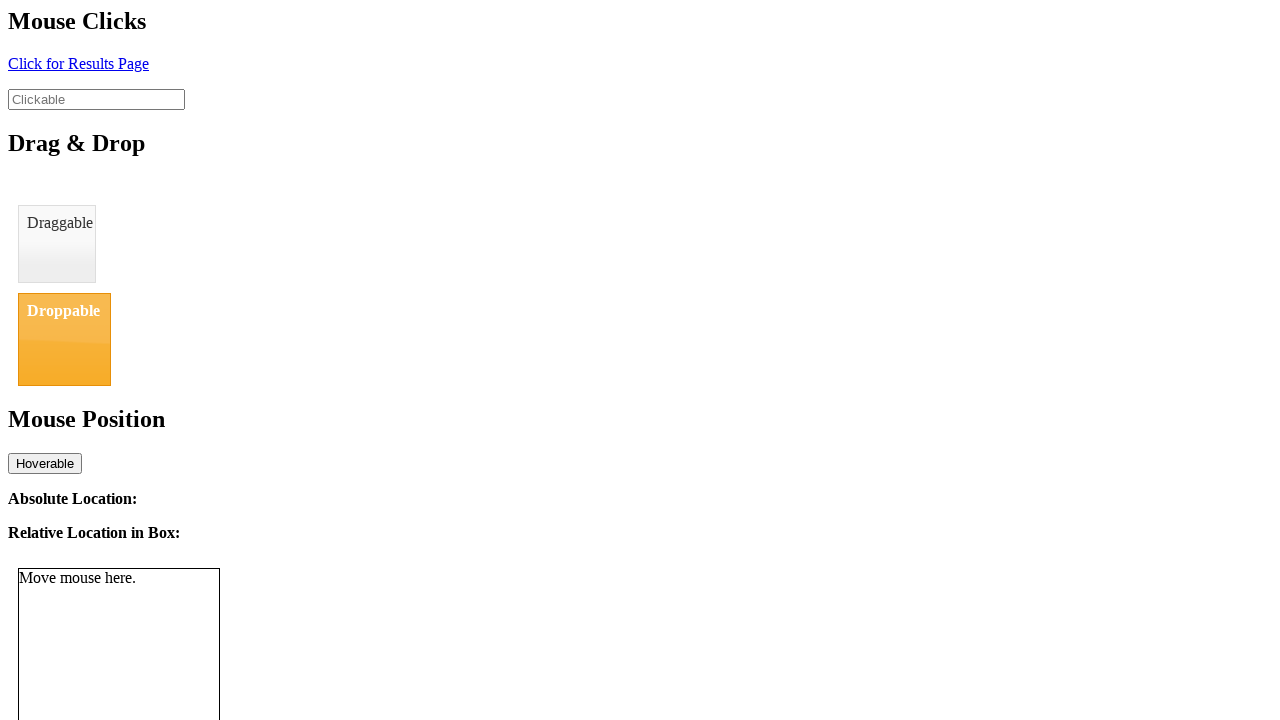

Hovered over draggable element at (57, 244) on #draggable
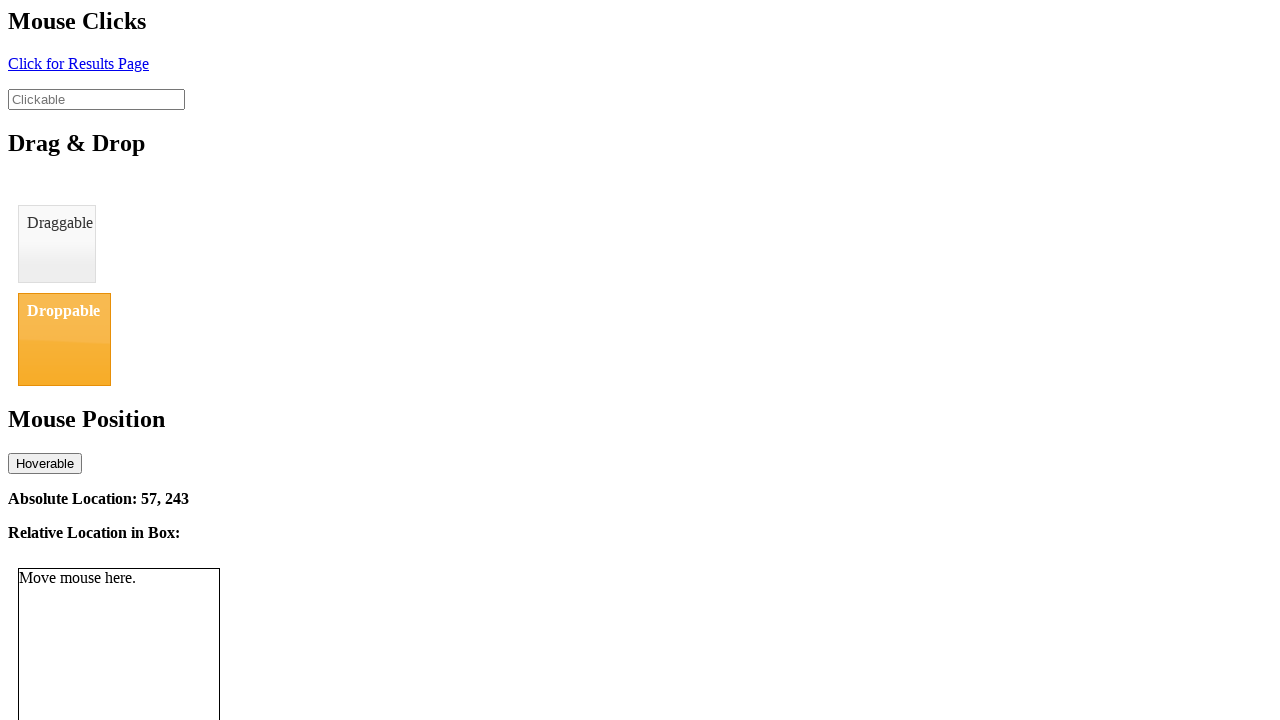

Pressed mouse button down on draggable element at (57, 244)
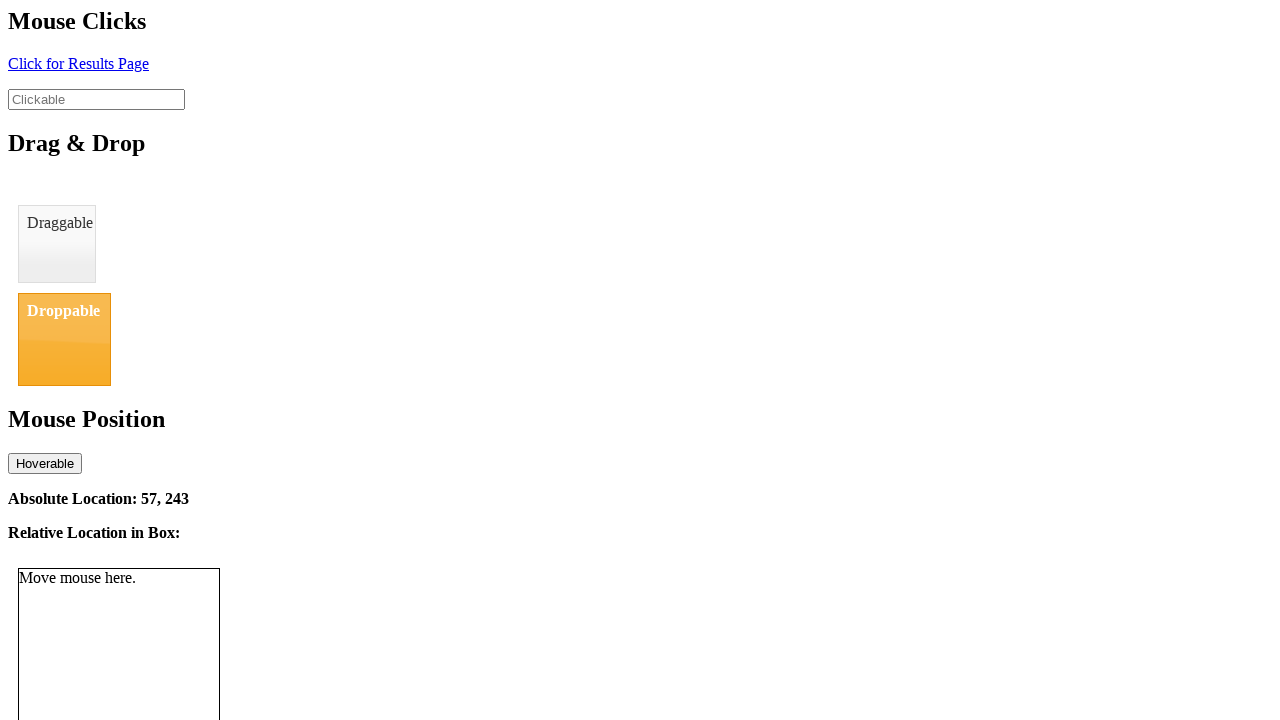

Held mouse button for 2 seconds
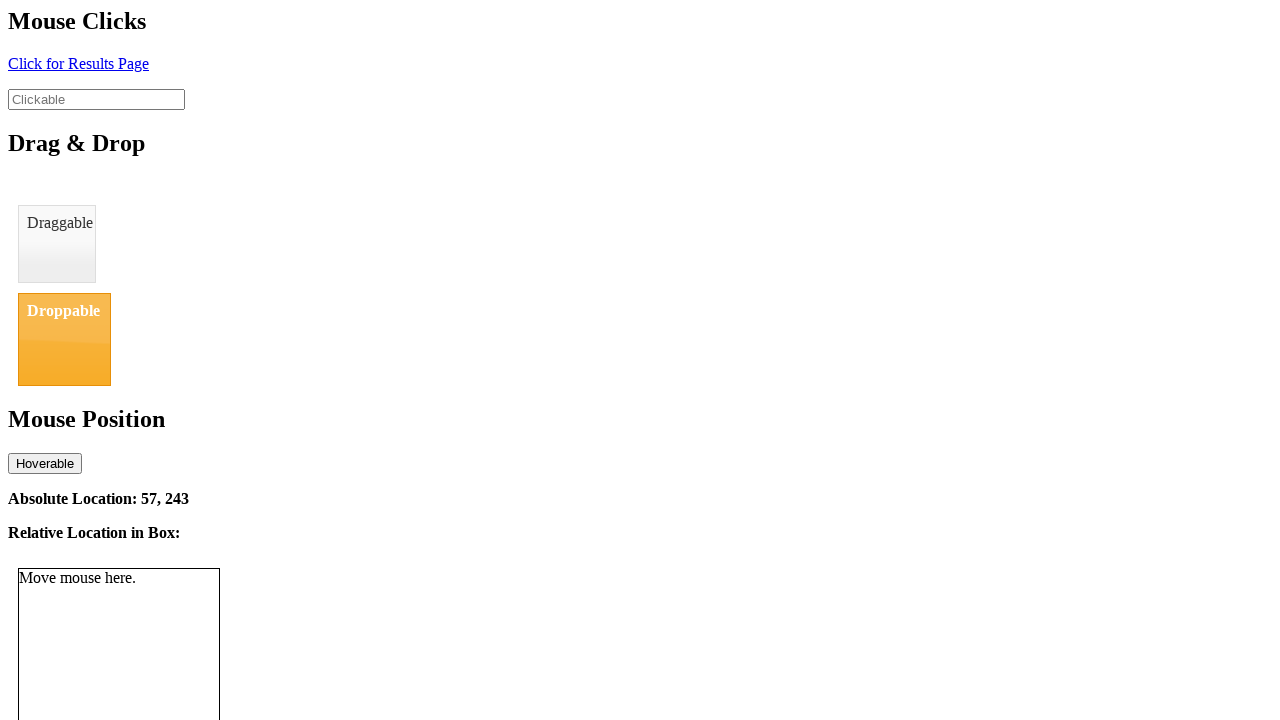

Released mouse button at (57, 244)
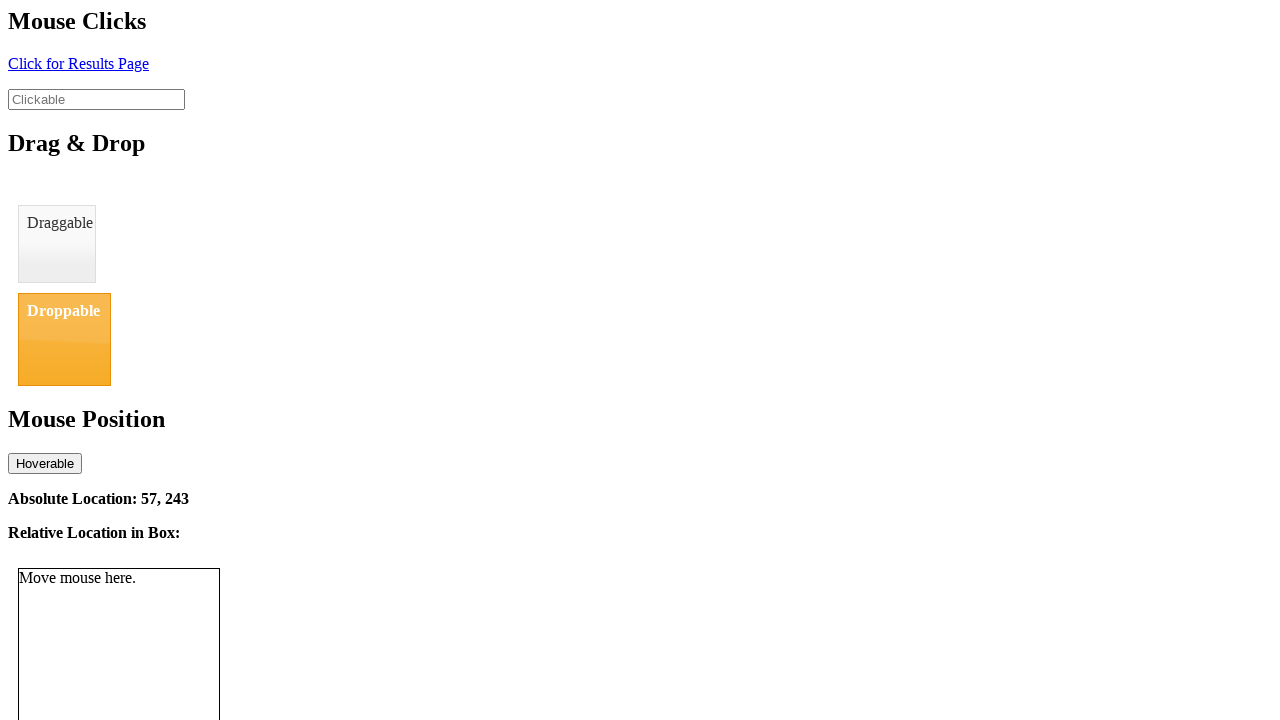

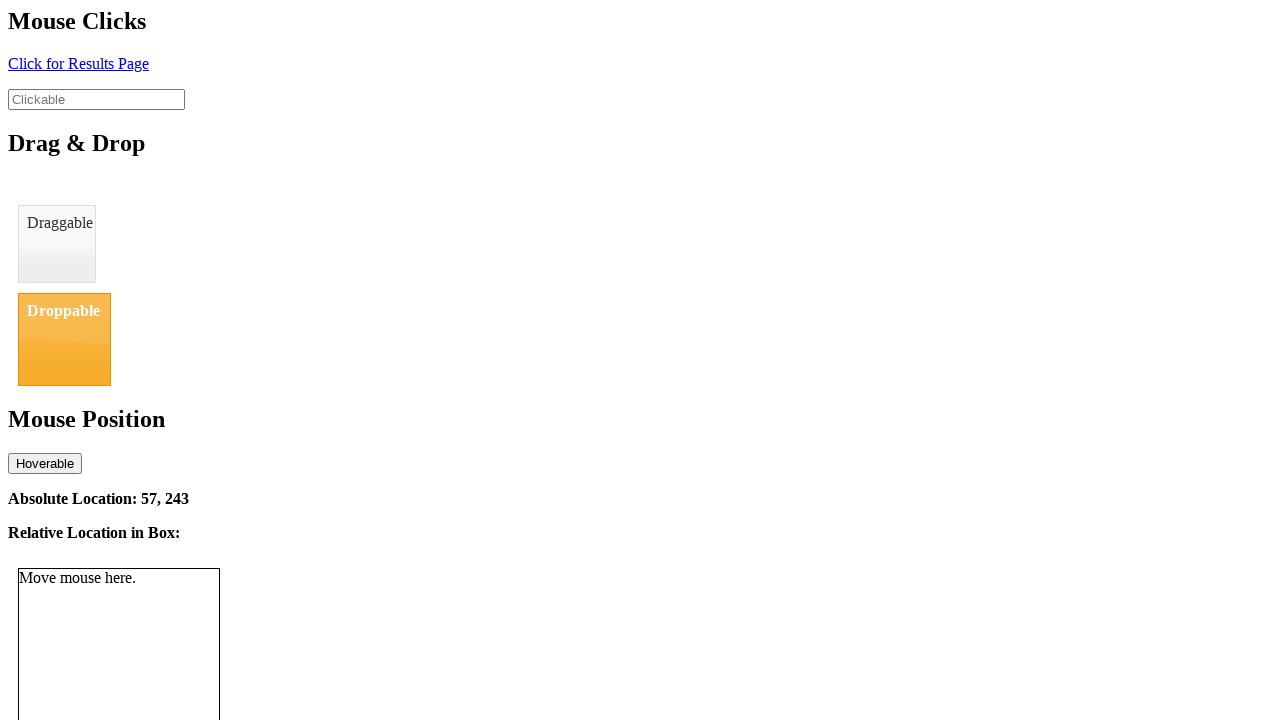